Tests drag-and-drop functionality by dragging an element with text "Drag me to my target" and dropping it onto the "Drop here" target element

Starting URL: https://testautomationpractice.blogspot.com/

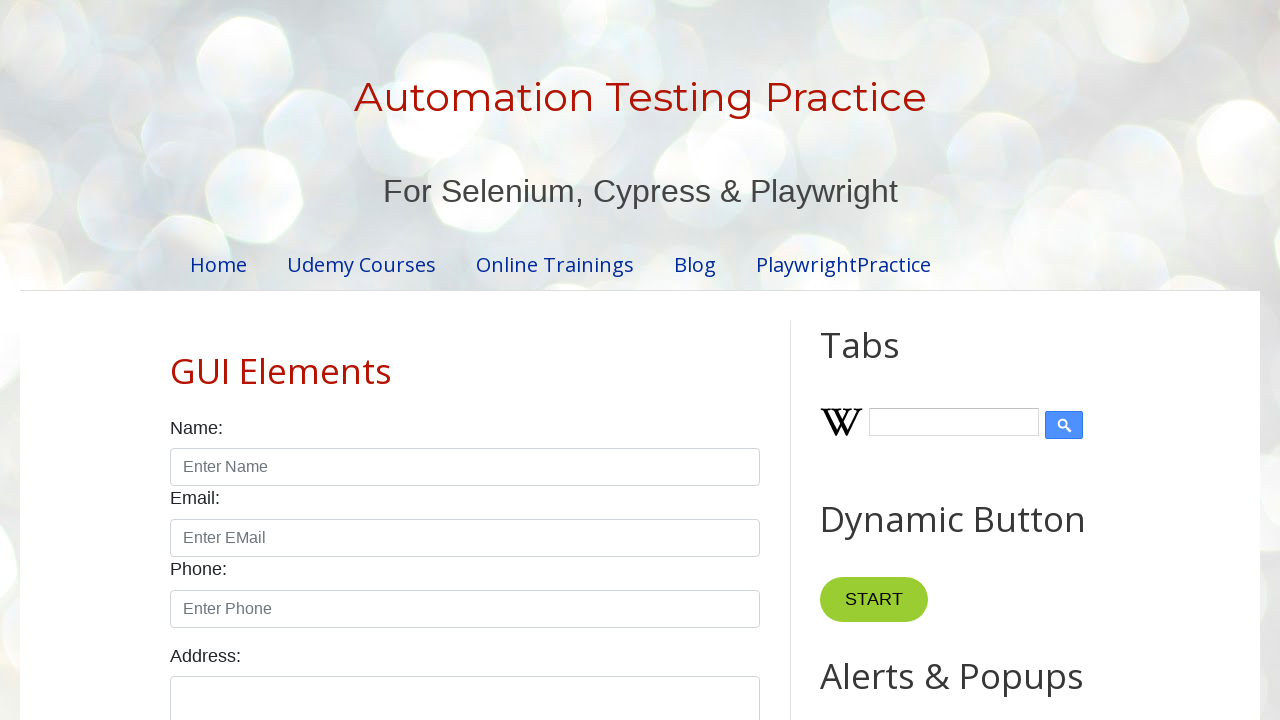

Waited for 'Drag me to my target' element to be visible
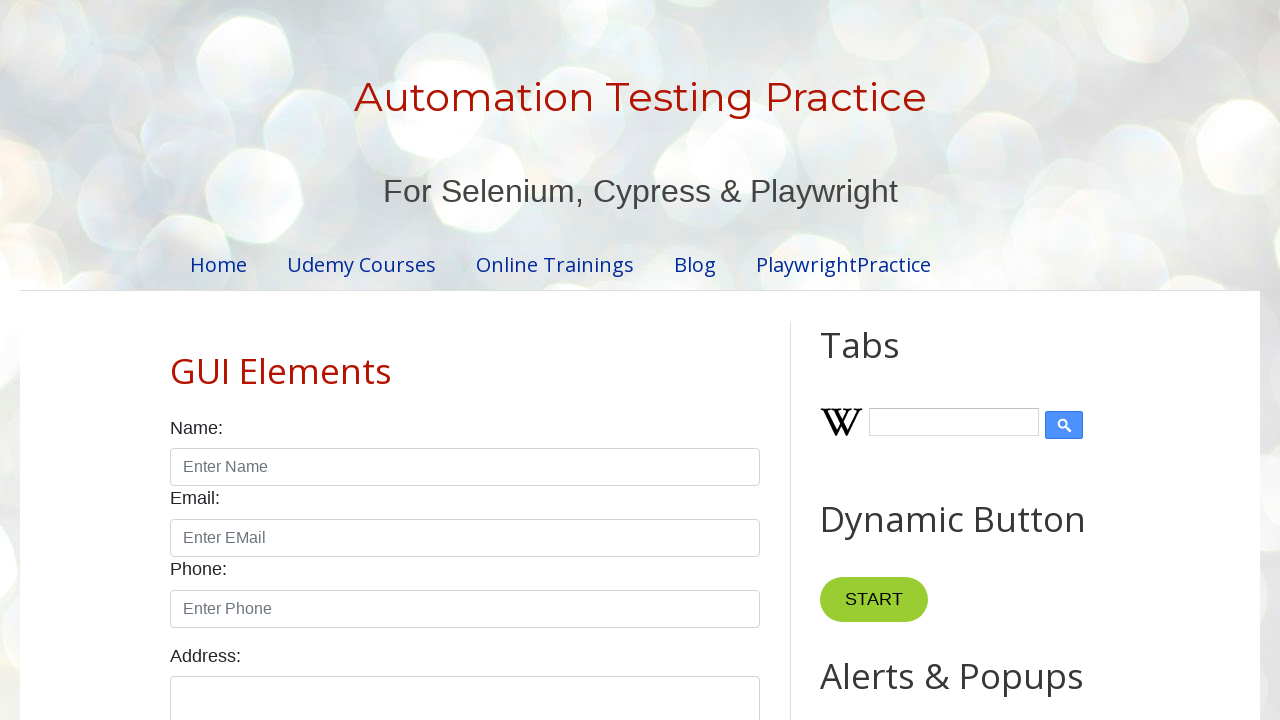

Located source element with text 'Drag me to my target'
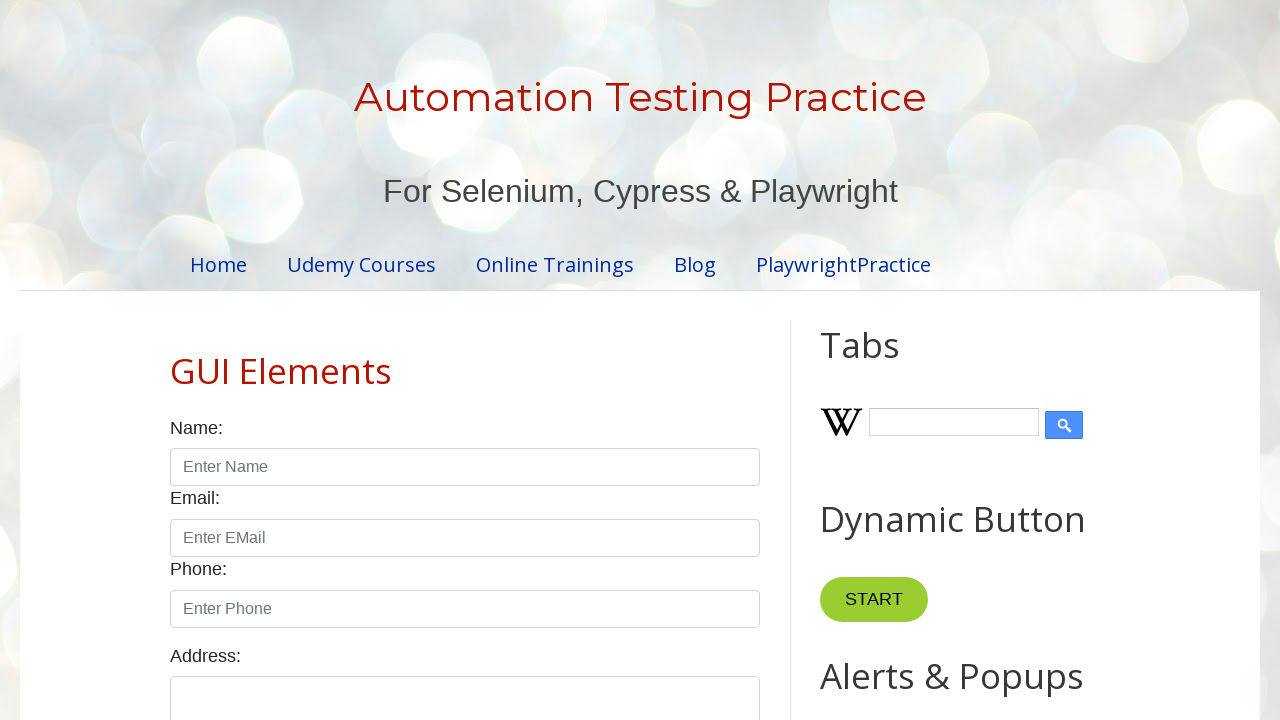

Located target element with text 'Drop here'
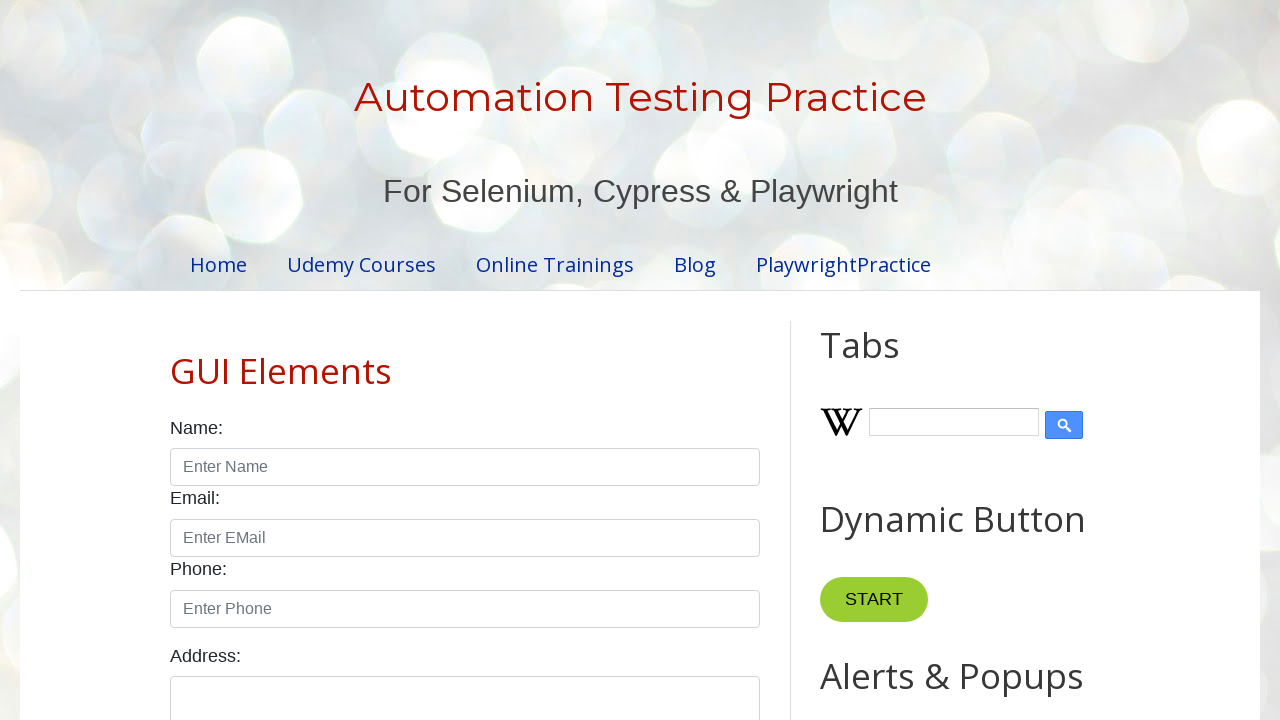

Dragged 'Drag me to my target' element and dropped it onto 'Drop here' target at (1015, 349)
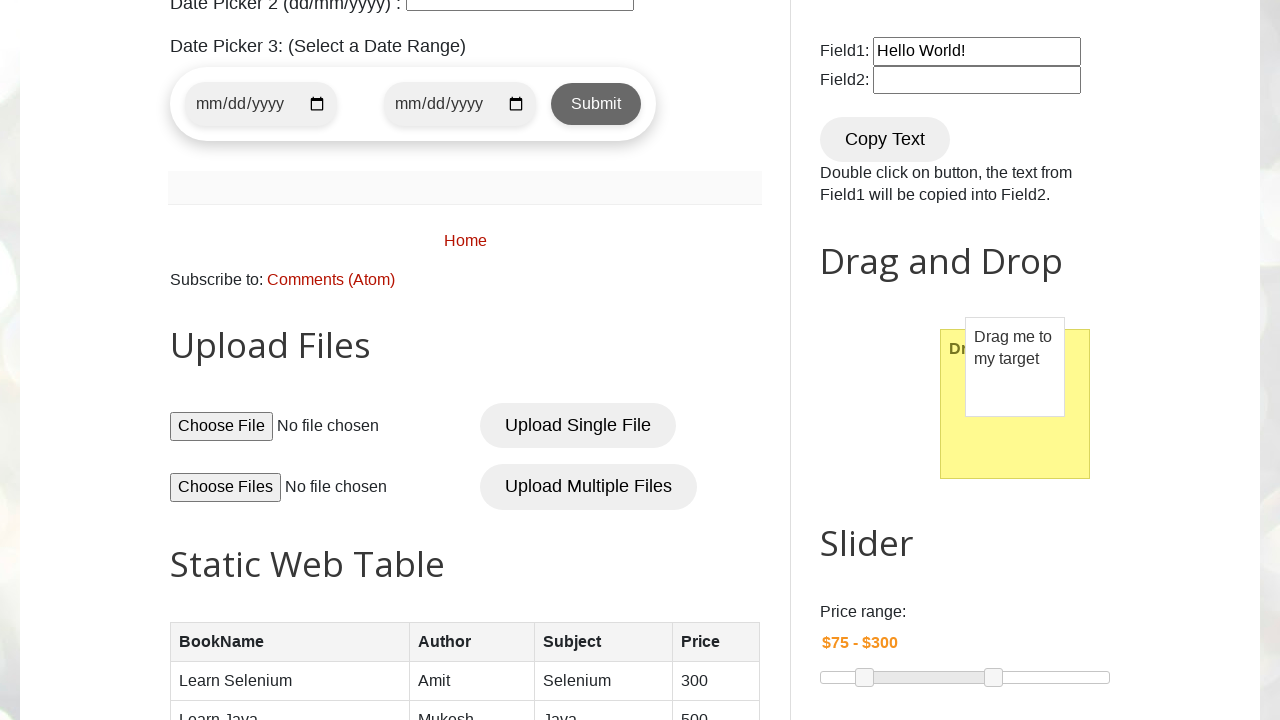

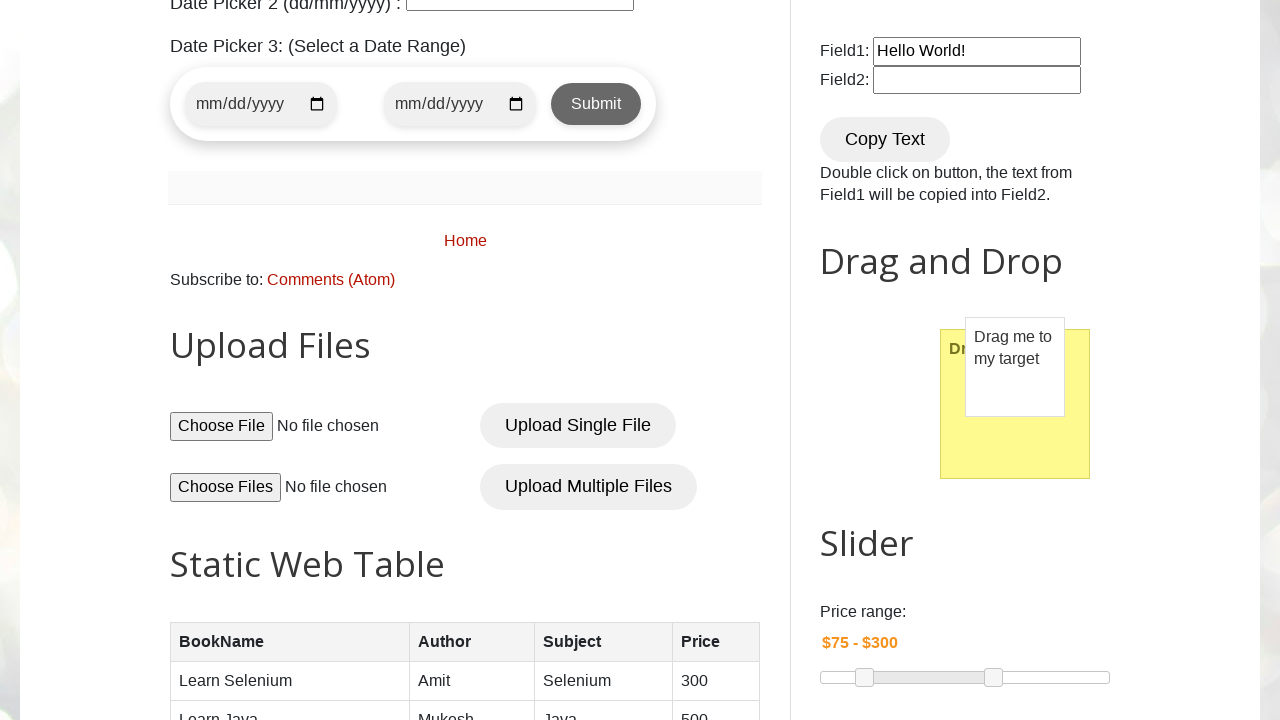